Tests checkbox functionality by toggling two checkboxes on and off on a practice testing site

Starting URL: https://practice.expandtesting.com/checkboxes

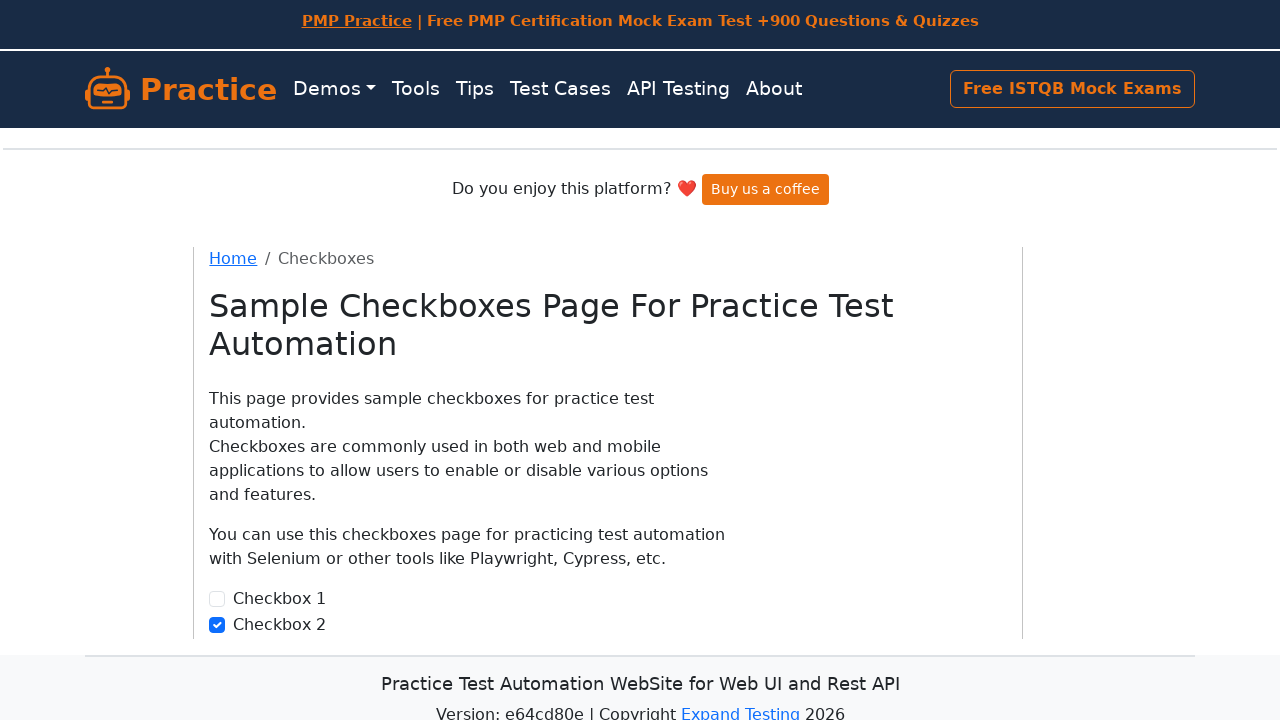

Navigated to checkbox practice testing site
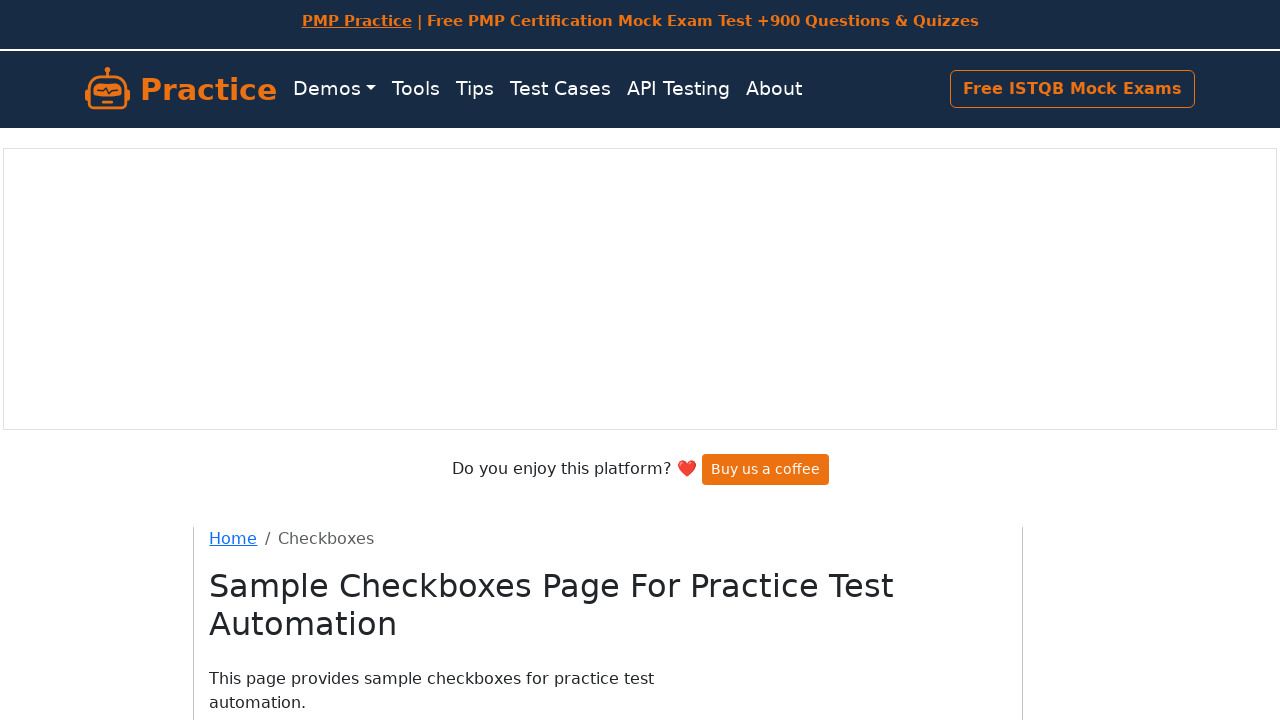

Clicked checkbox1 to toggle it on at (217, 400) on #checkbox1
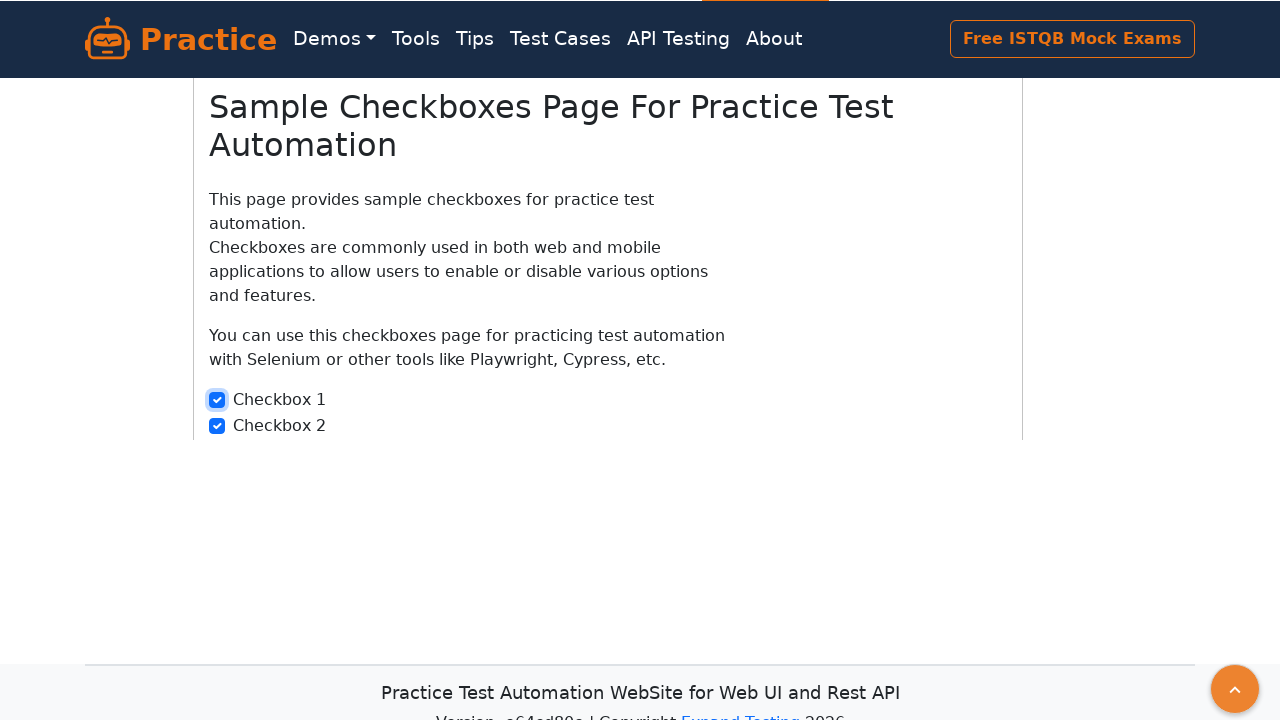

Clicked checkbox1 to toggle it back off at (217, 400) on #checkbox1
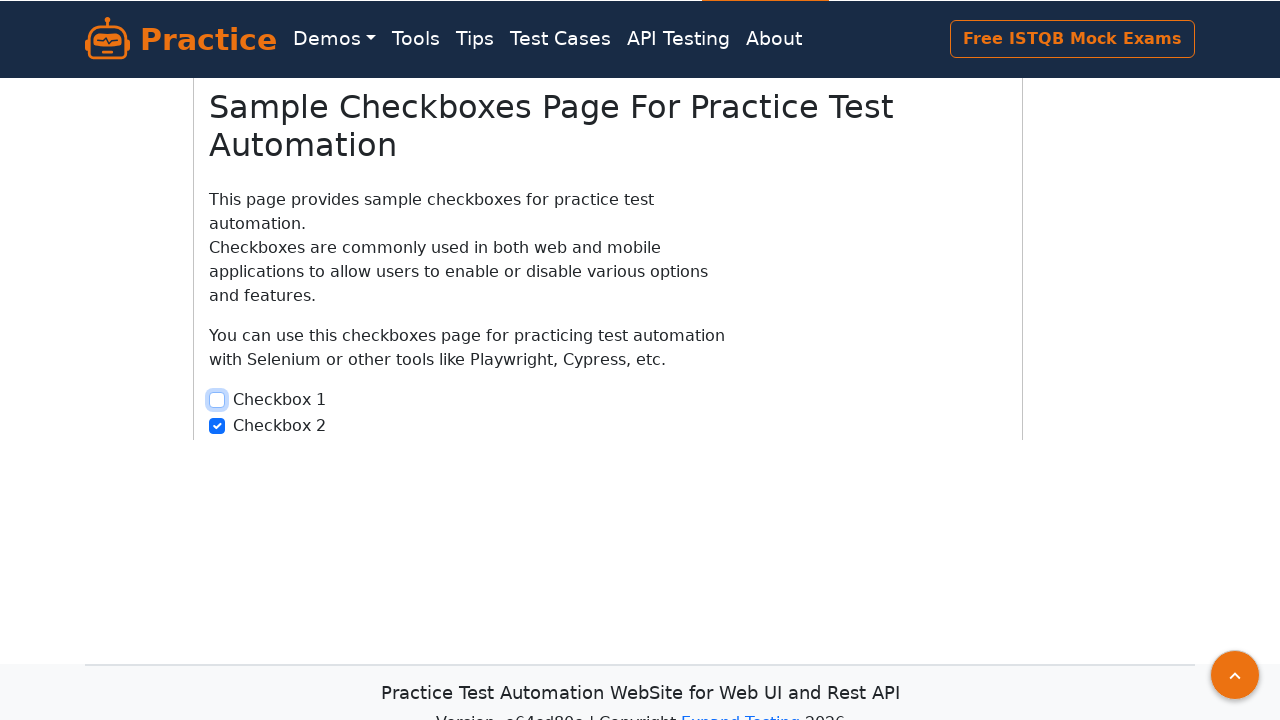

Clicked checkbox2 to toggle it on at (217, 426) on #checkbox2
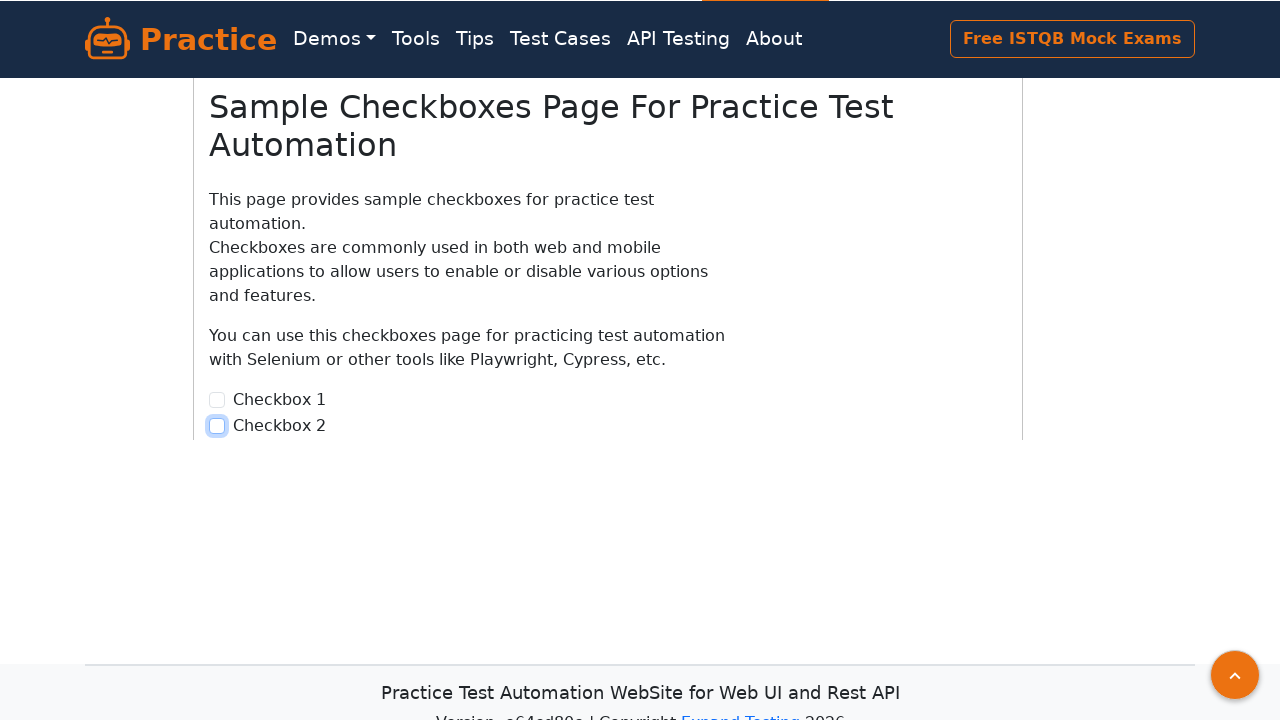

Clicked checkbox2 to toggle it back off at (217, 426) on #checkbox2
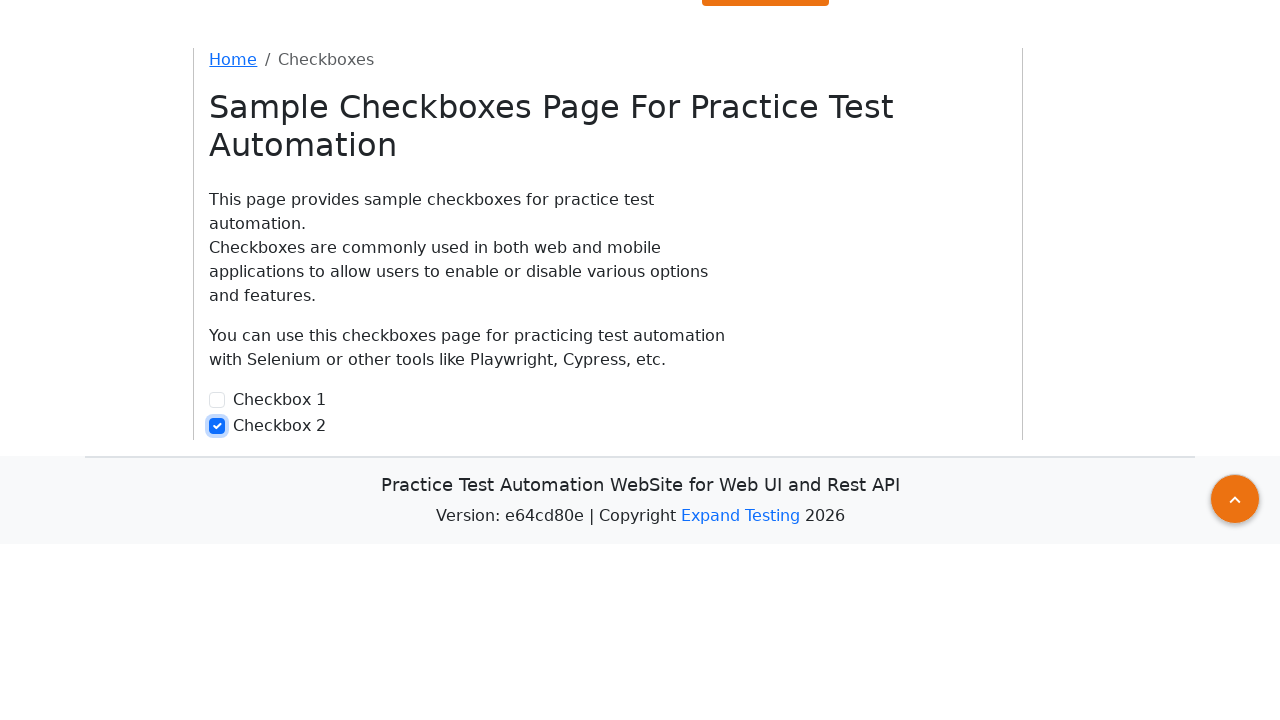

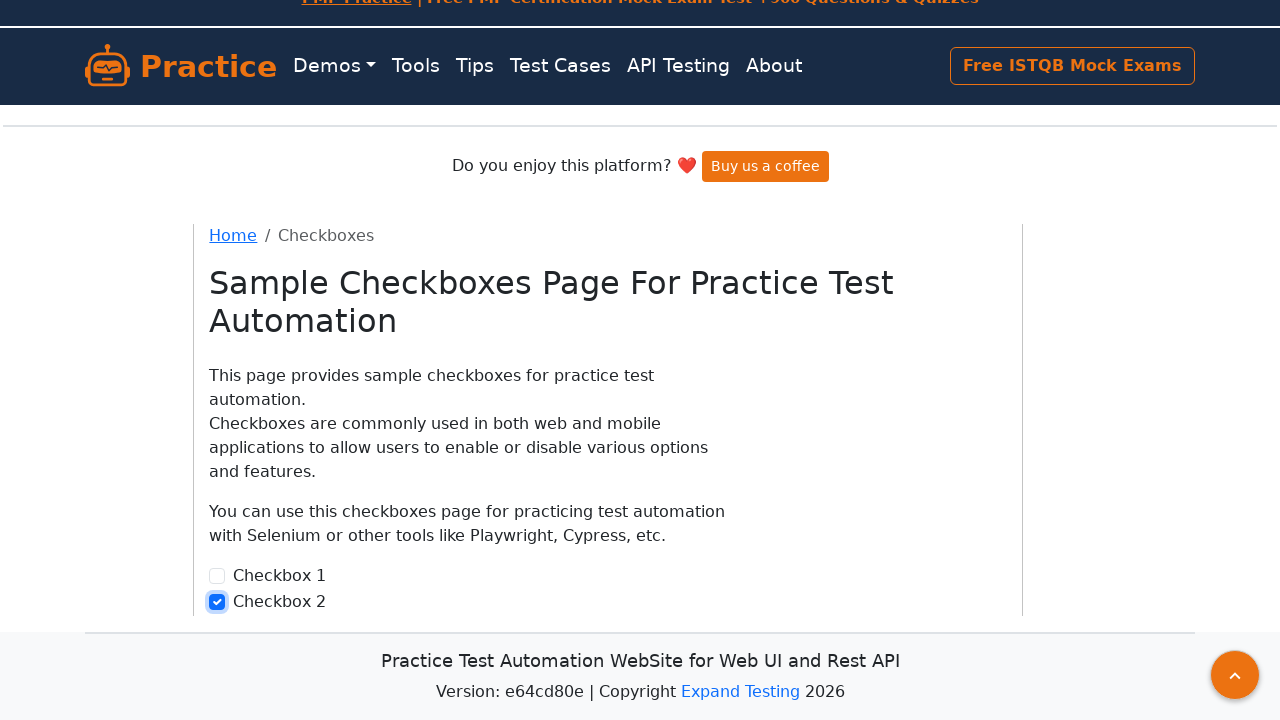